Tests the notification message functionality by navigating to the notification messages page and clicking the trigger link to generate a notification message

Starting URL: https://the-internet.herokuapp.com/notification_message_rendered

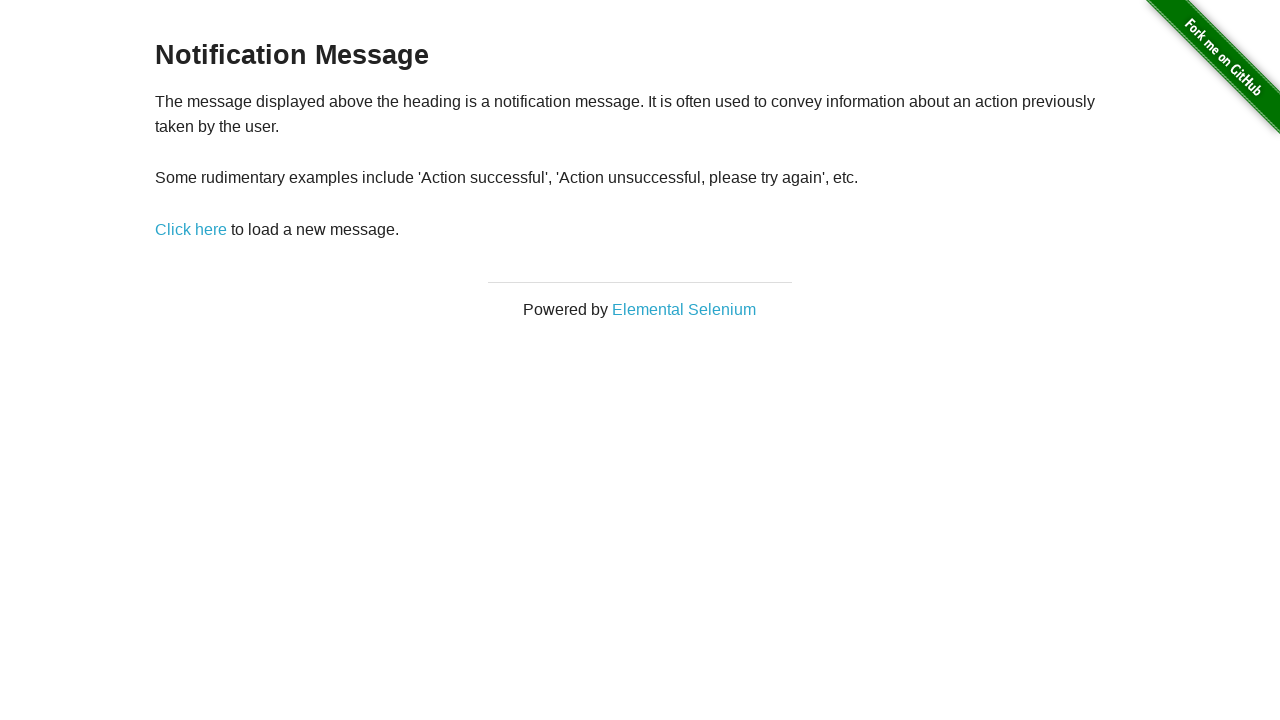

Navigated to notification messages page and verified URL loaded
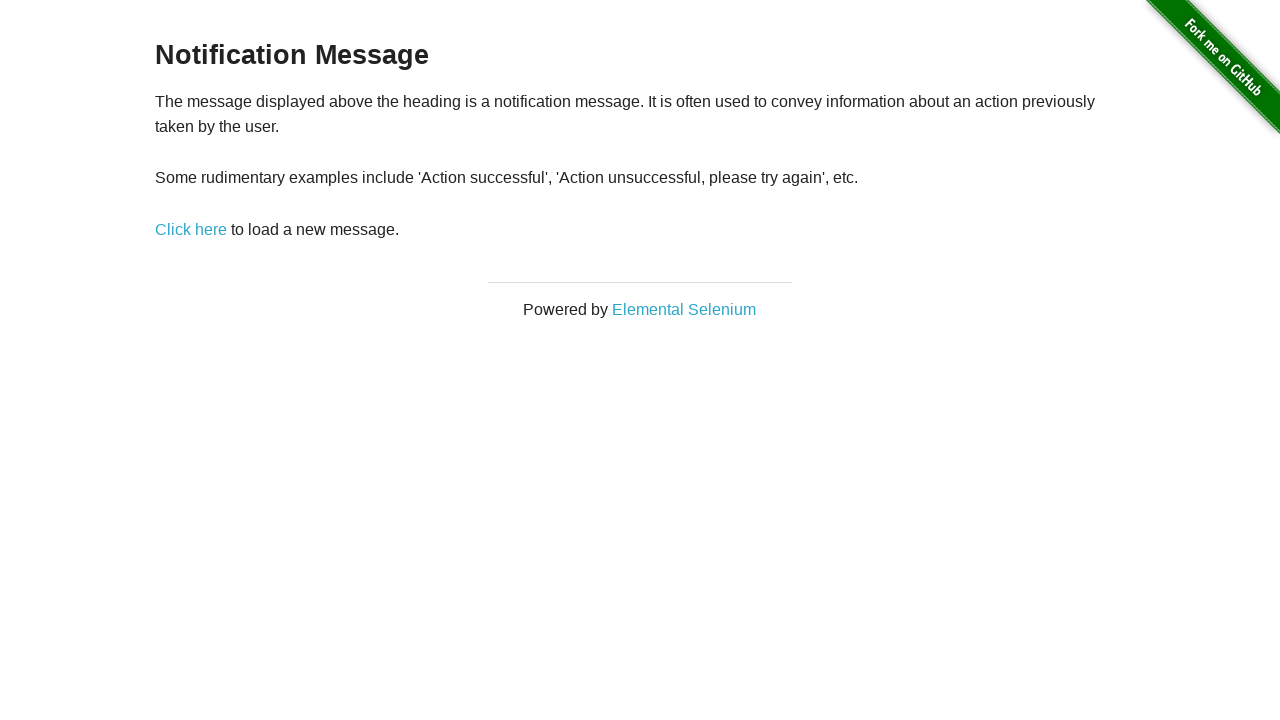

Clicked the trigger link to generate notification message at (191, 229) on xpath=//a[@href='/notification_message']
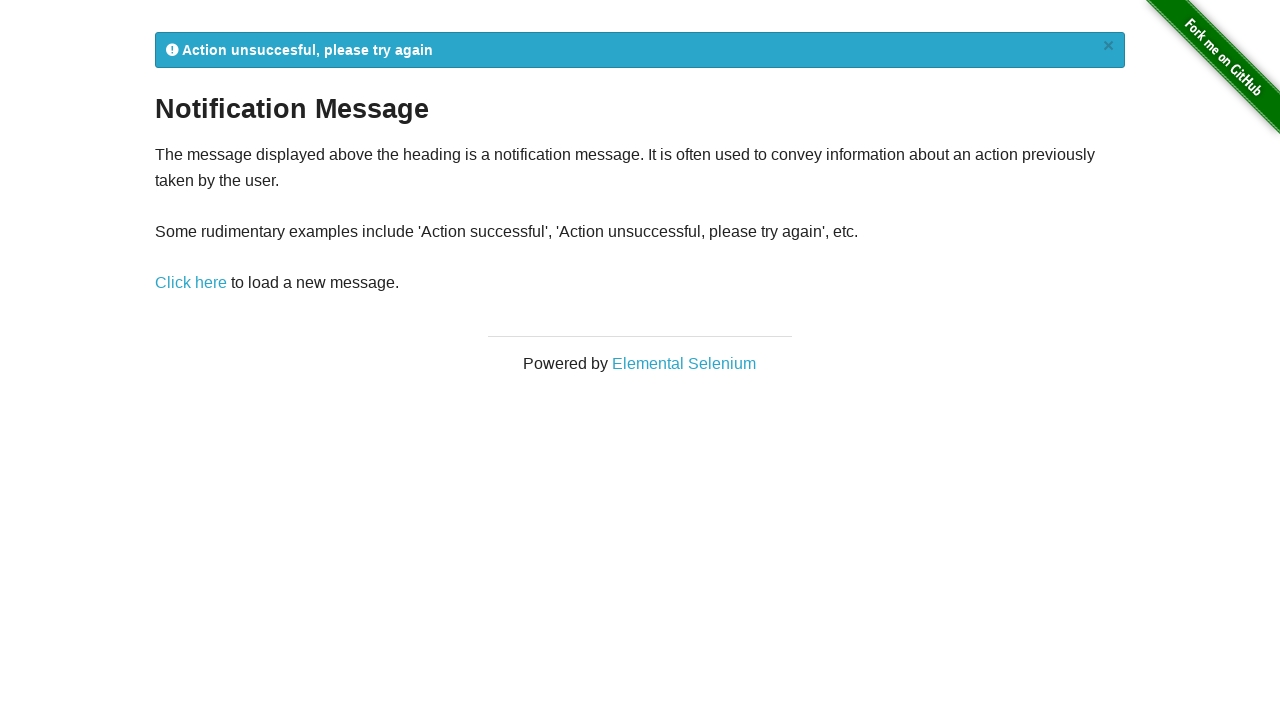

Notification message appeared on the page
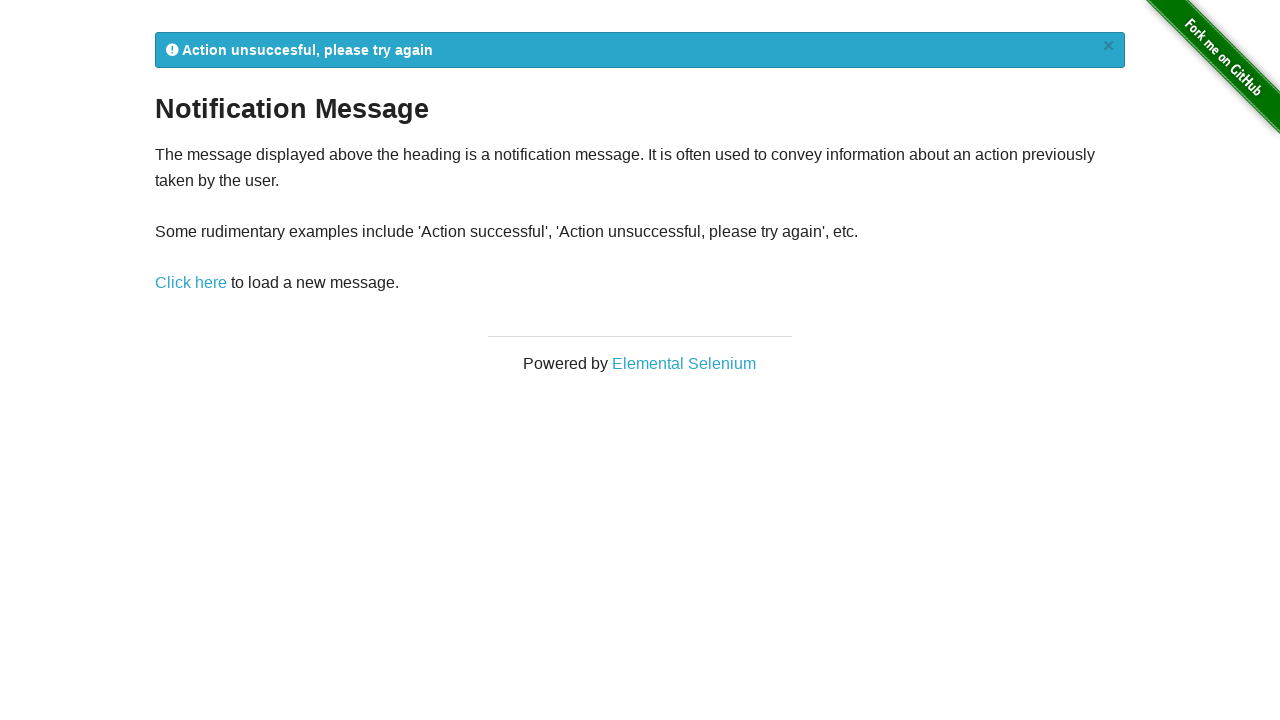

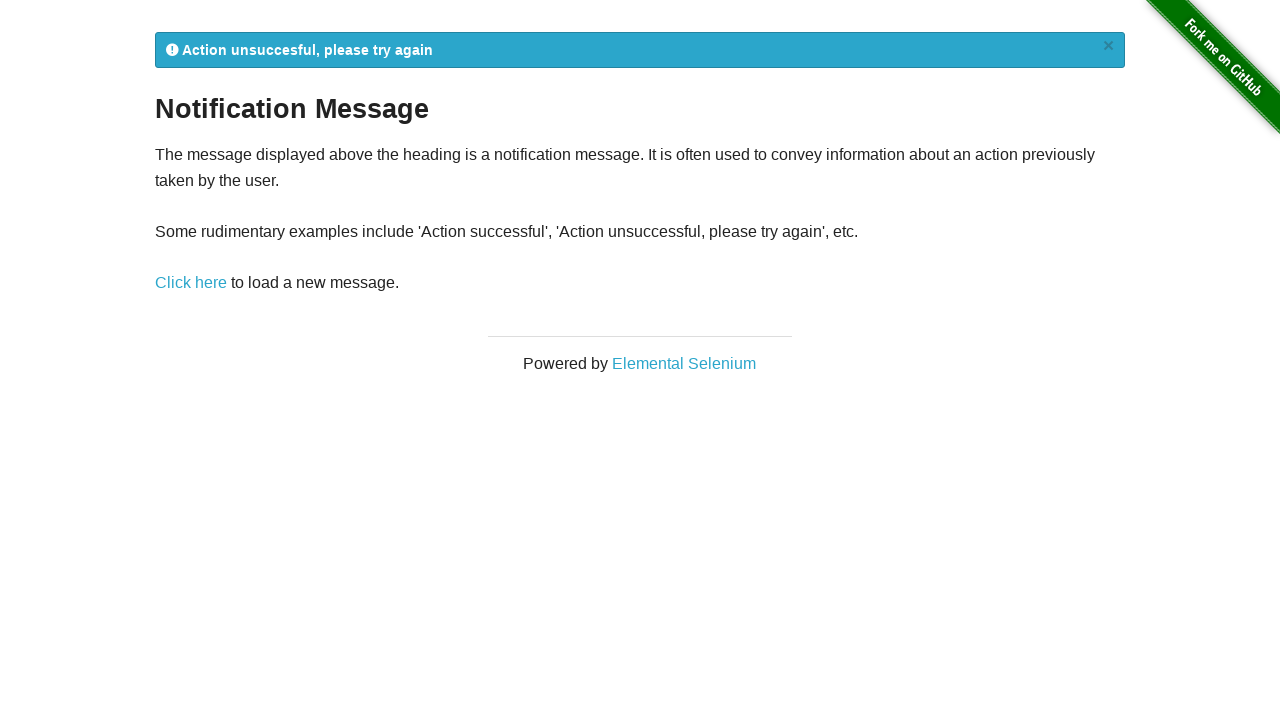